Tests a file upload demo page by verifying the file upload input element exists and is functional. Note: The actual file upload portion is omitted as it requires local files that won't exist in a clean environment.

Starting URL: https://davidwalsh.name/demo/multiple-file-upload.php

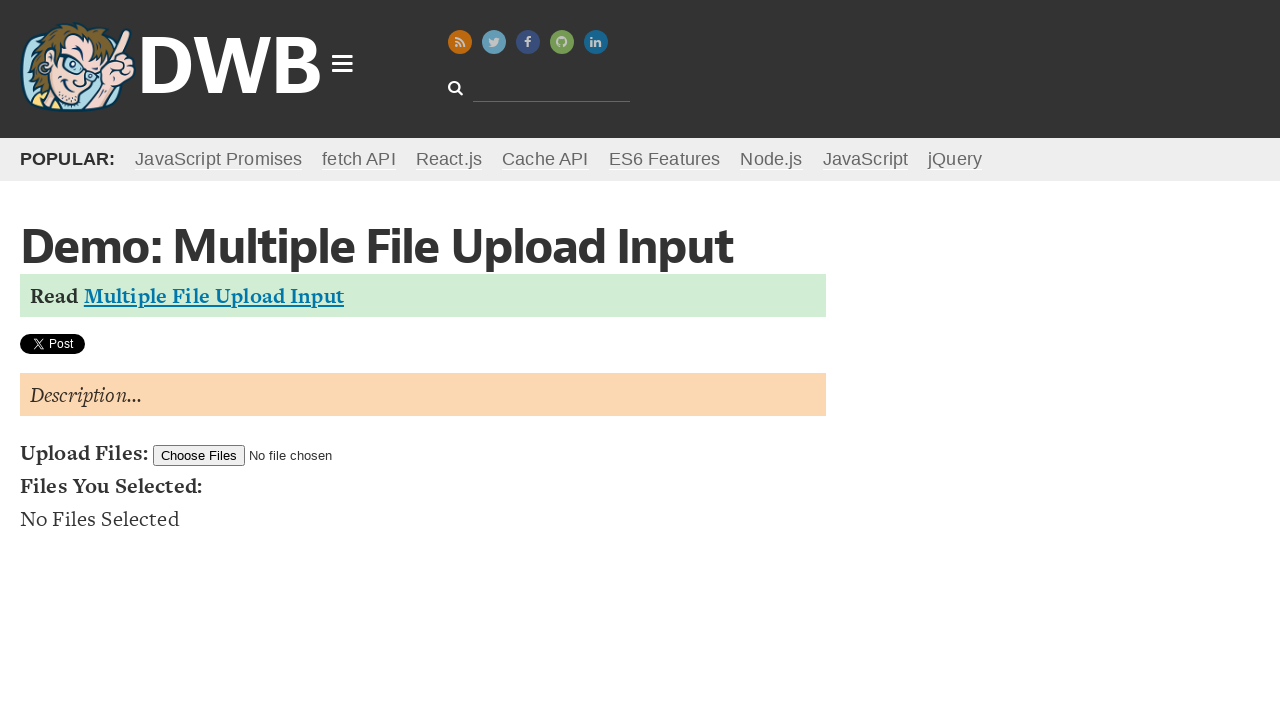

Set viewport size to 1920x1080
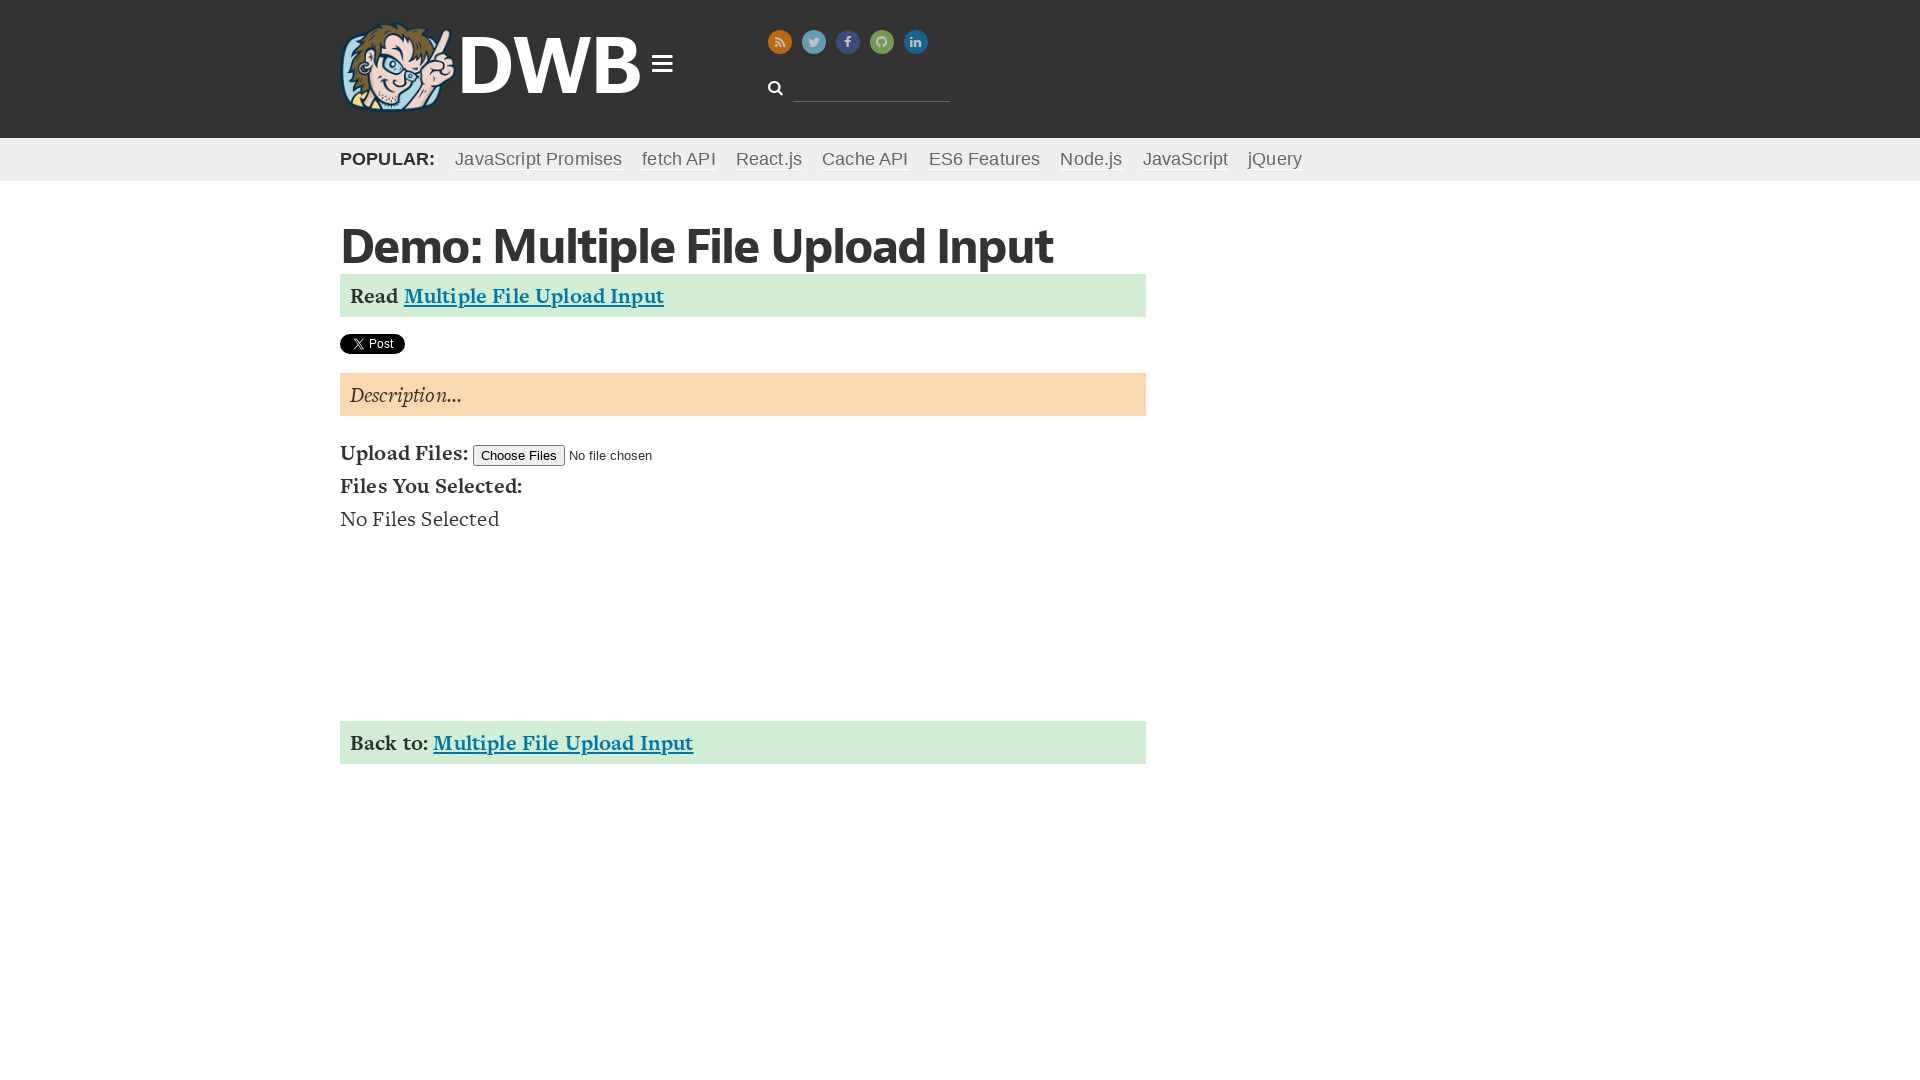

File upload input element loaded
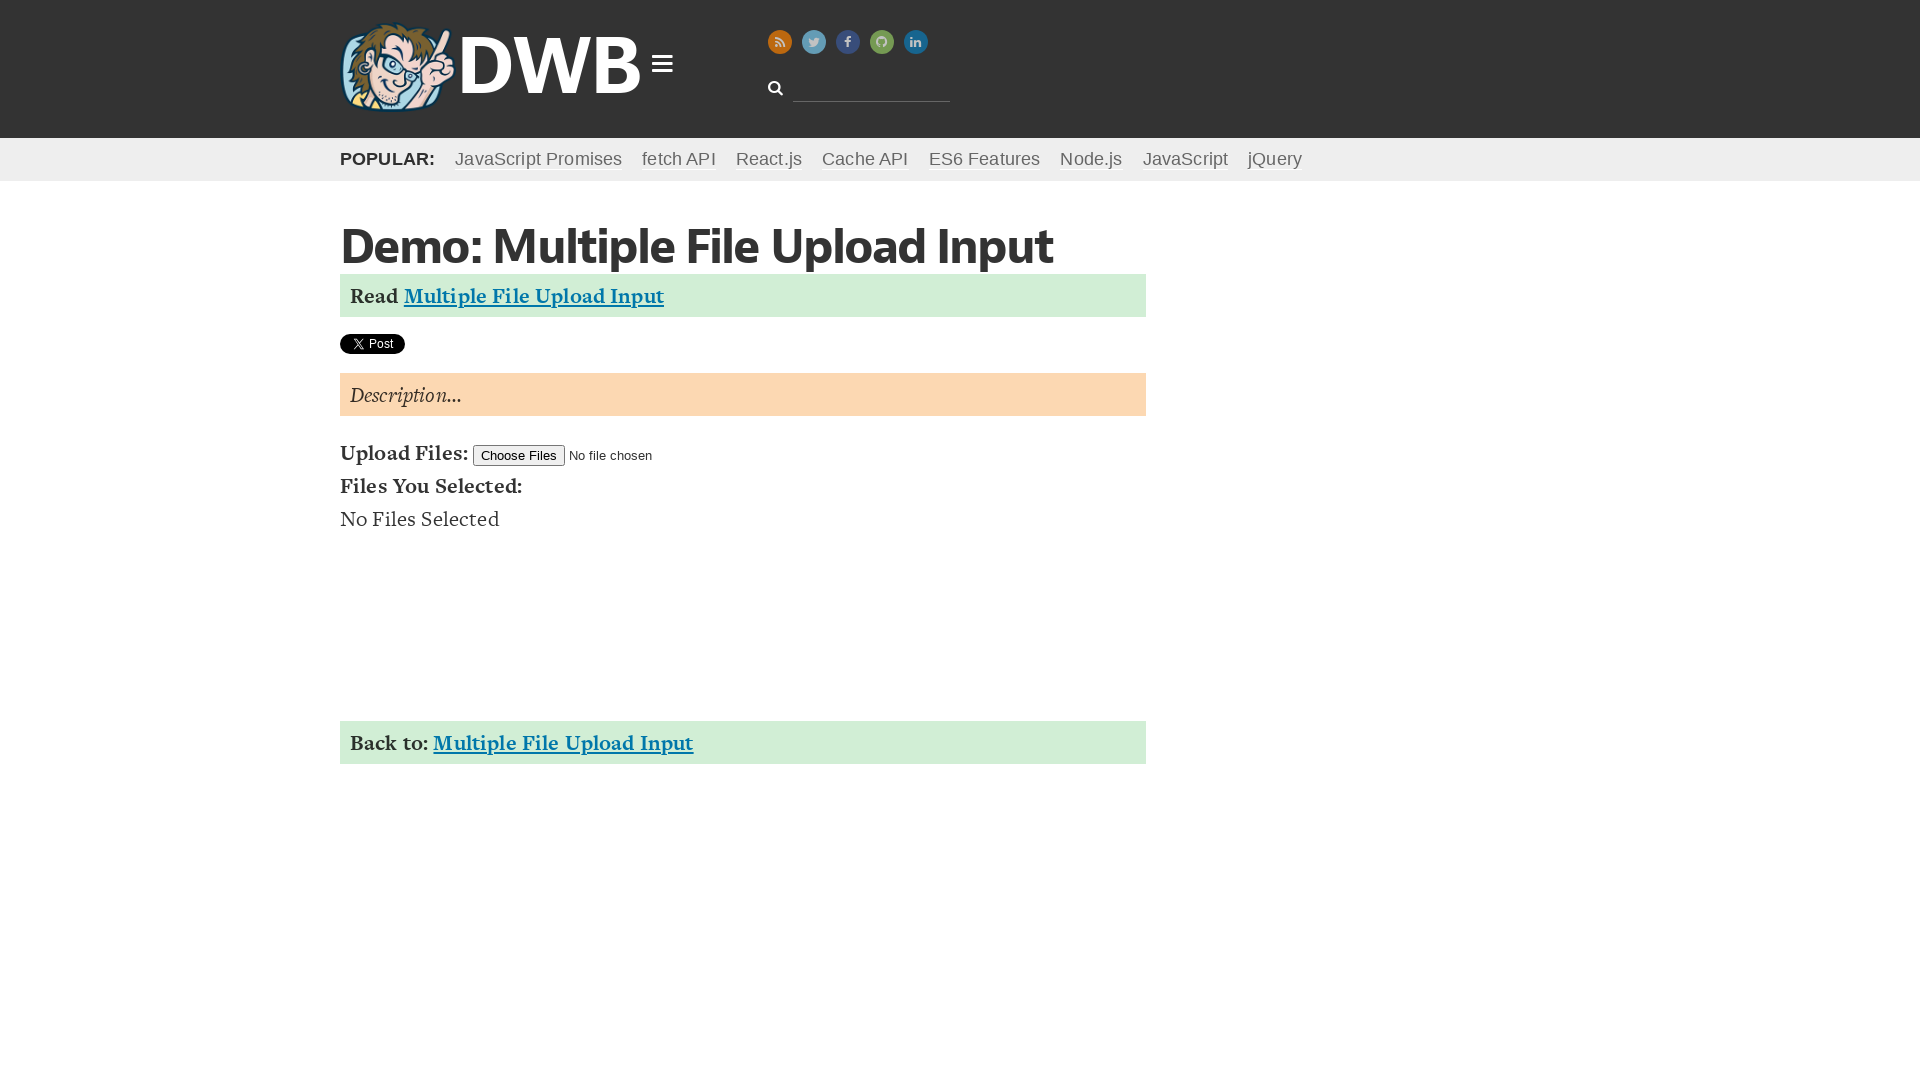

File list container element loaded
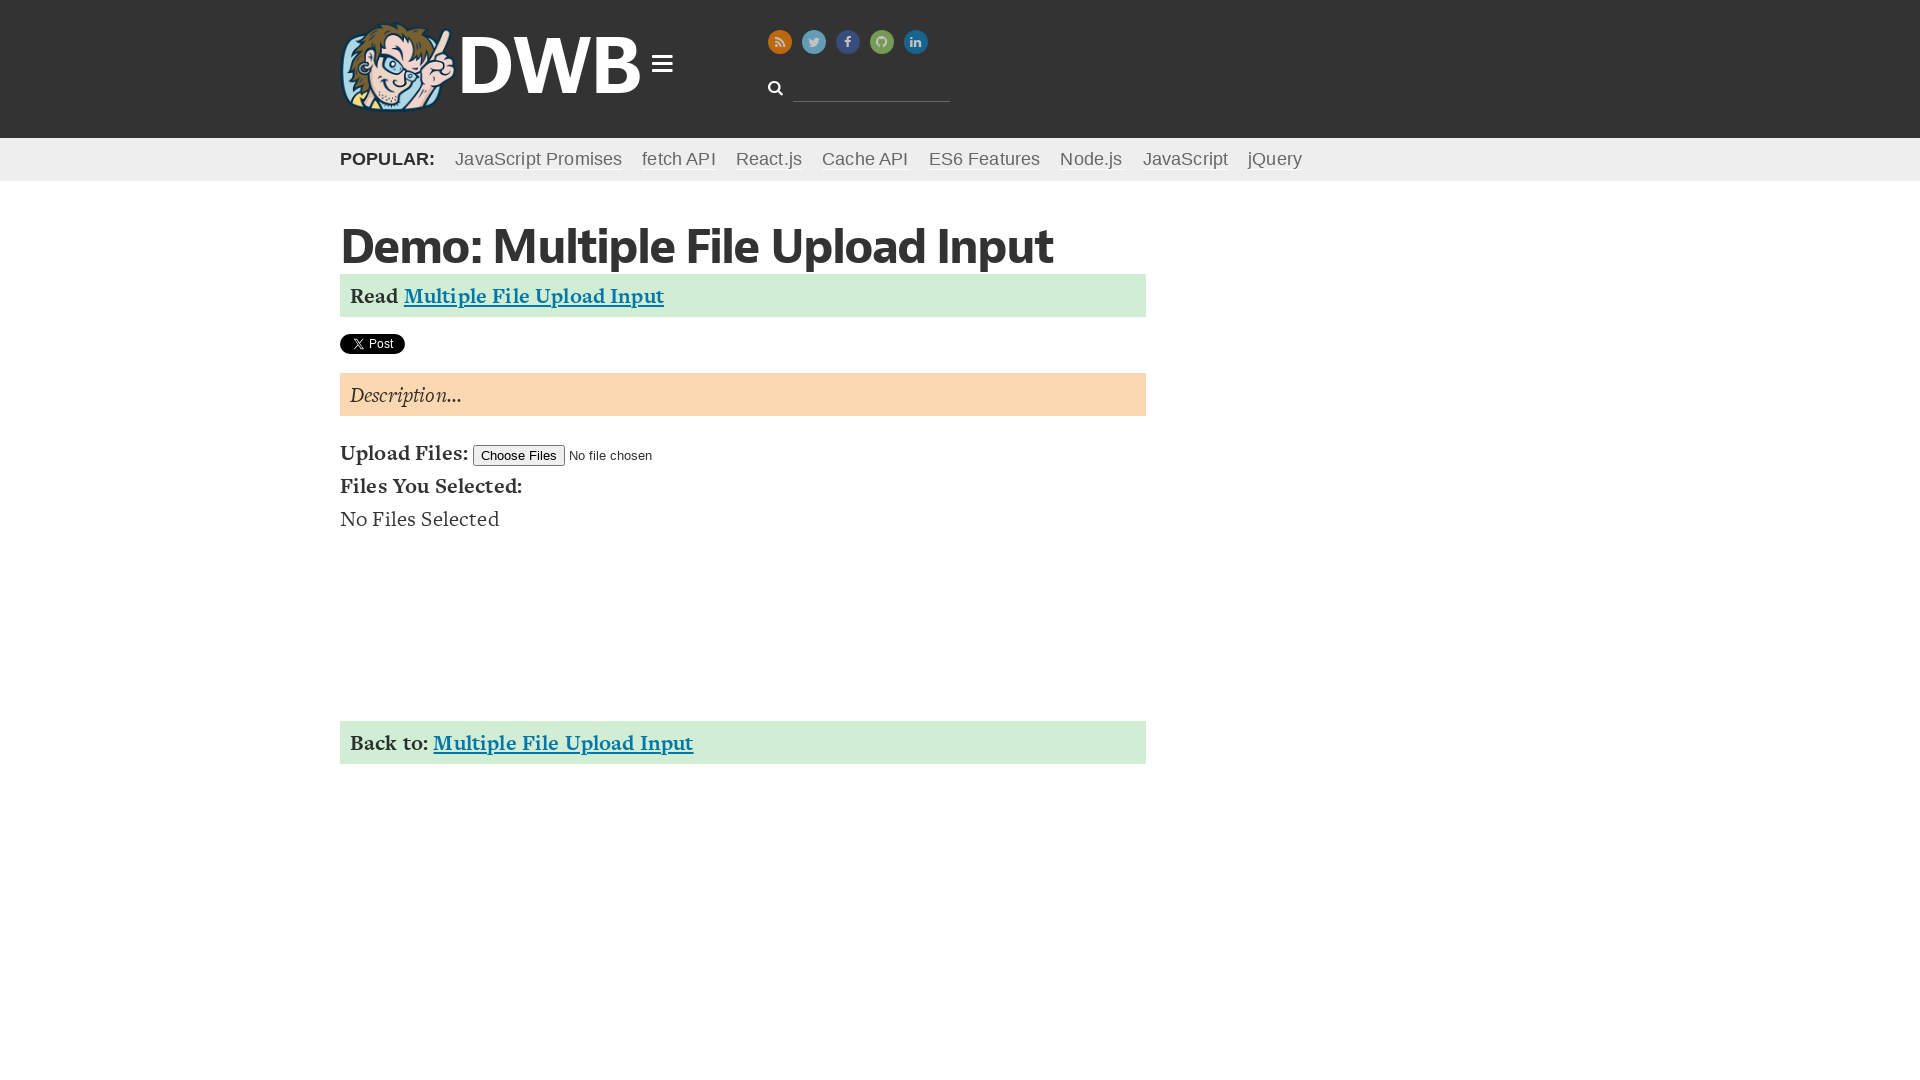

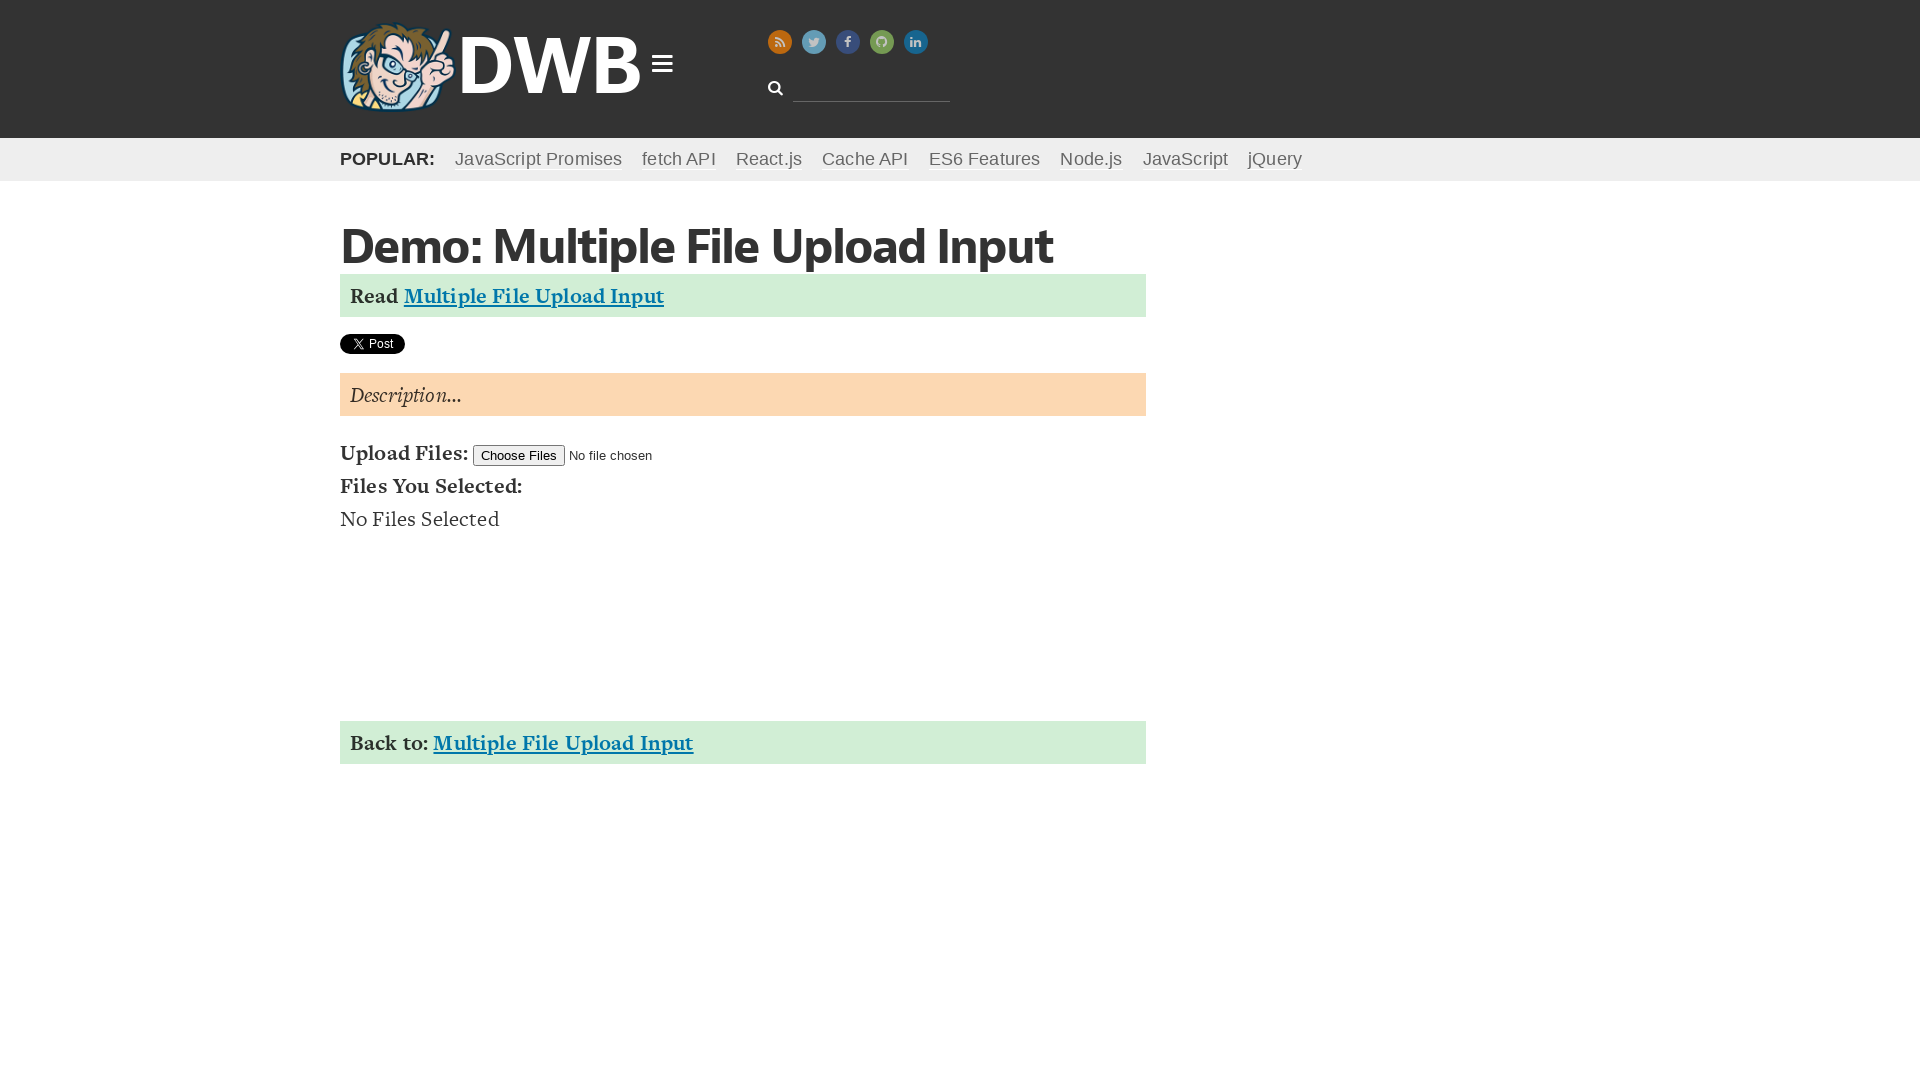